Tests a simple wait scenario by clicking a verify button and checking for a success message

Starting URL: http://suninjuly.github.io/wait1.html

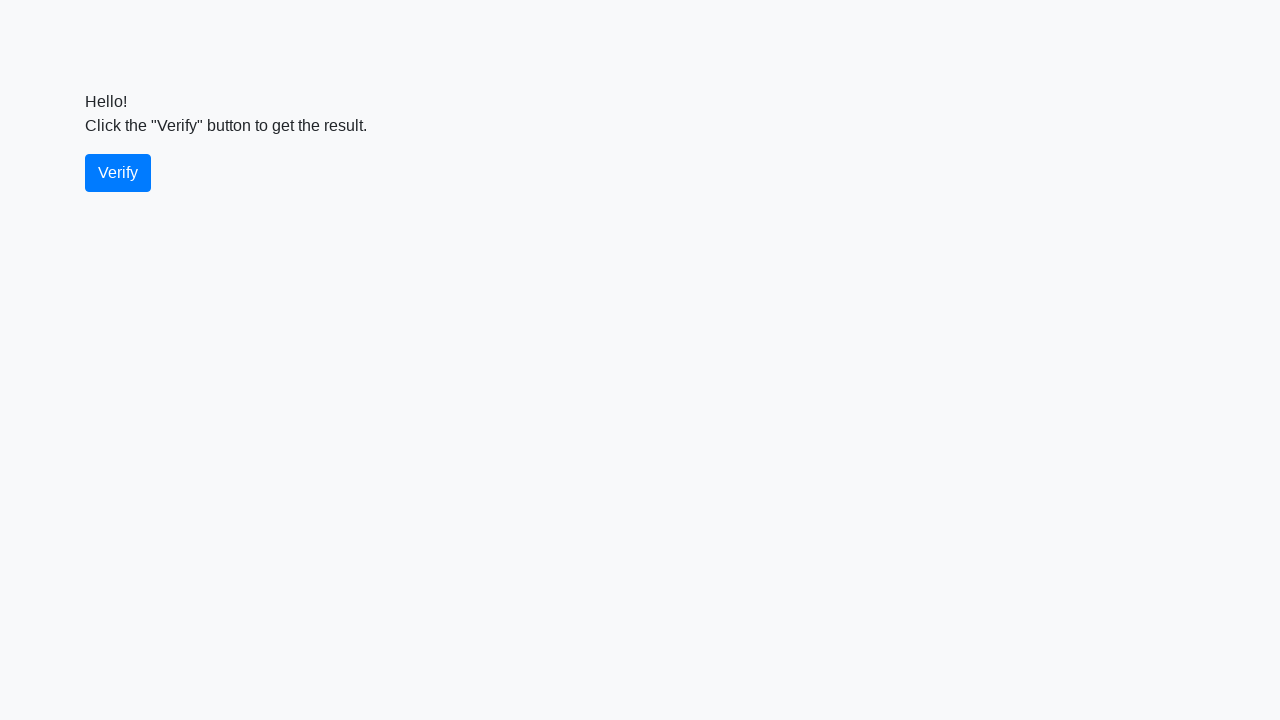

Clicked the verify button at (118, 173) on #verify
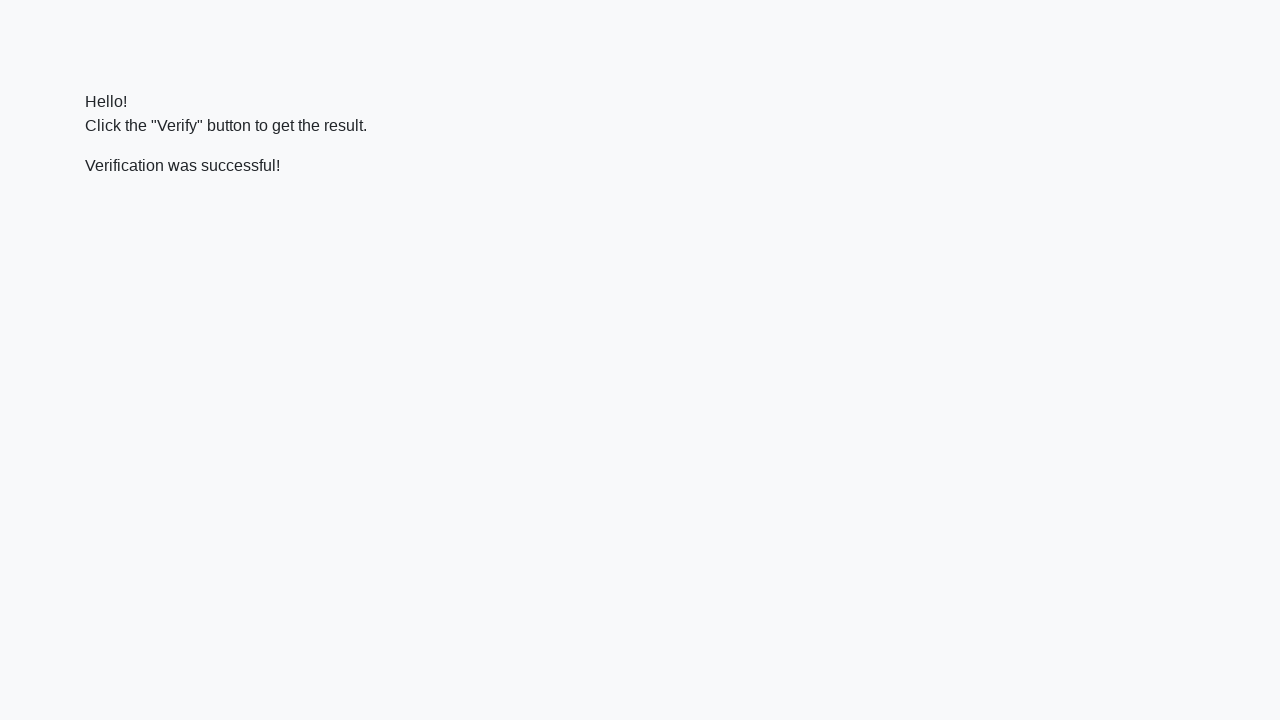

Success message element appeared
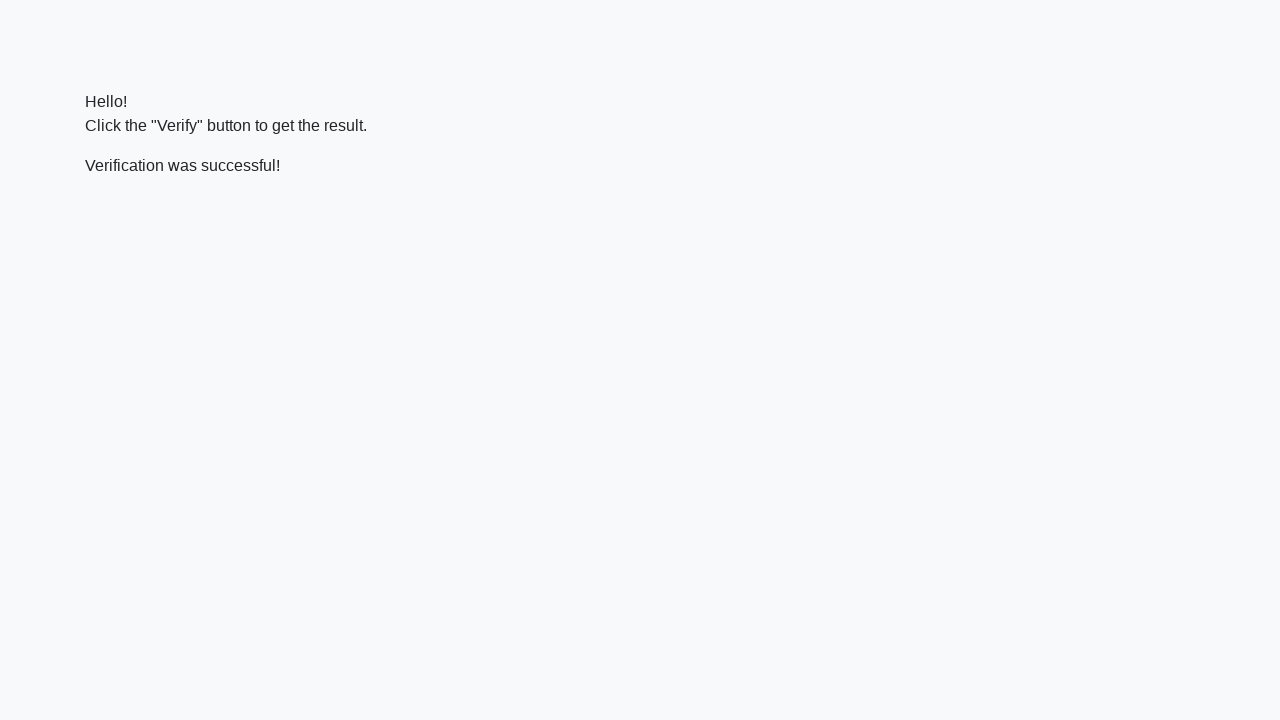

Verified success message contains 'successful'
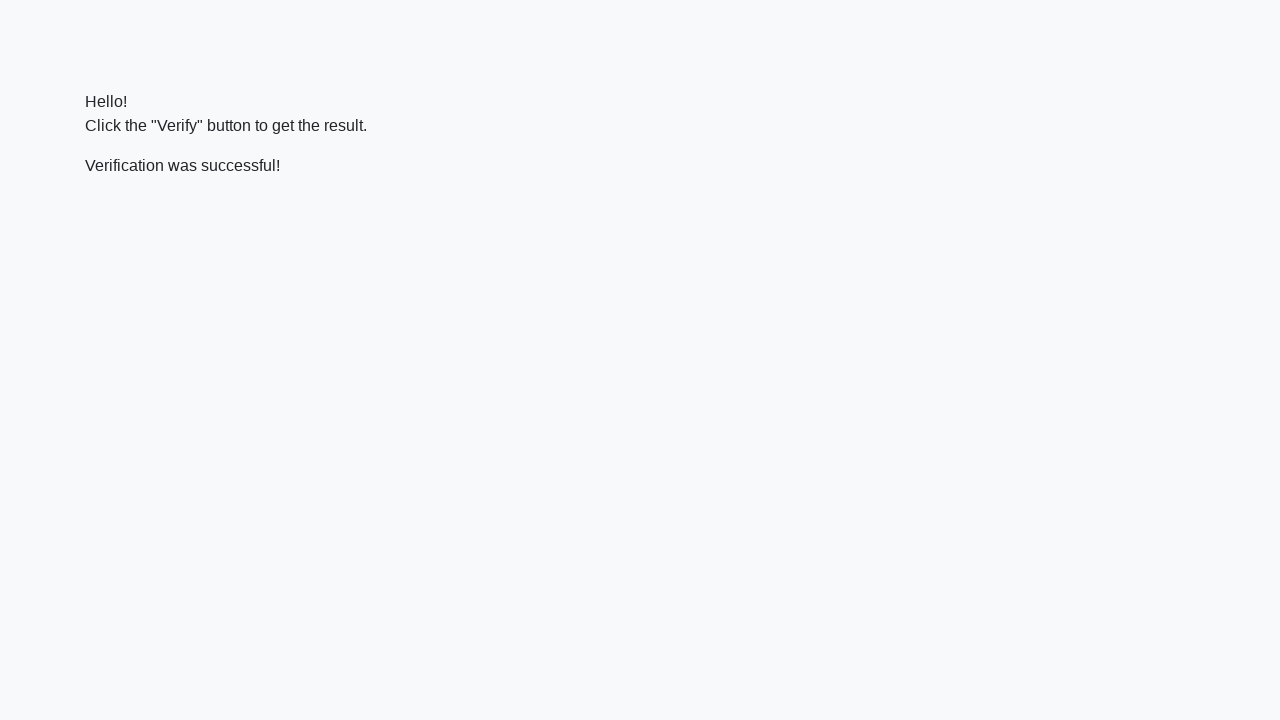

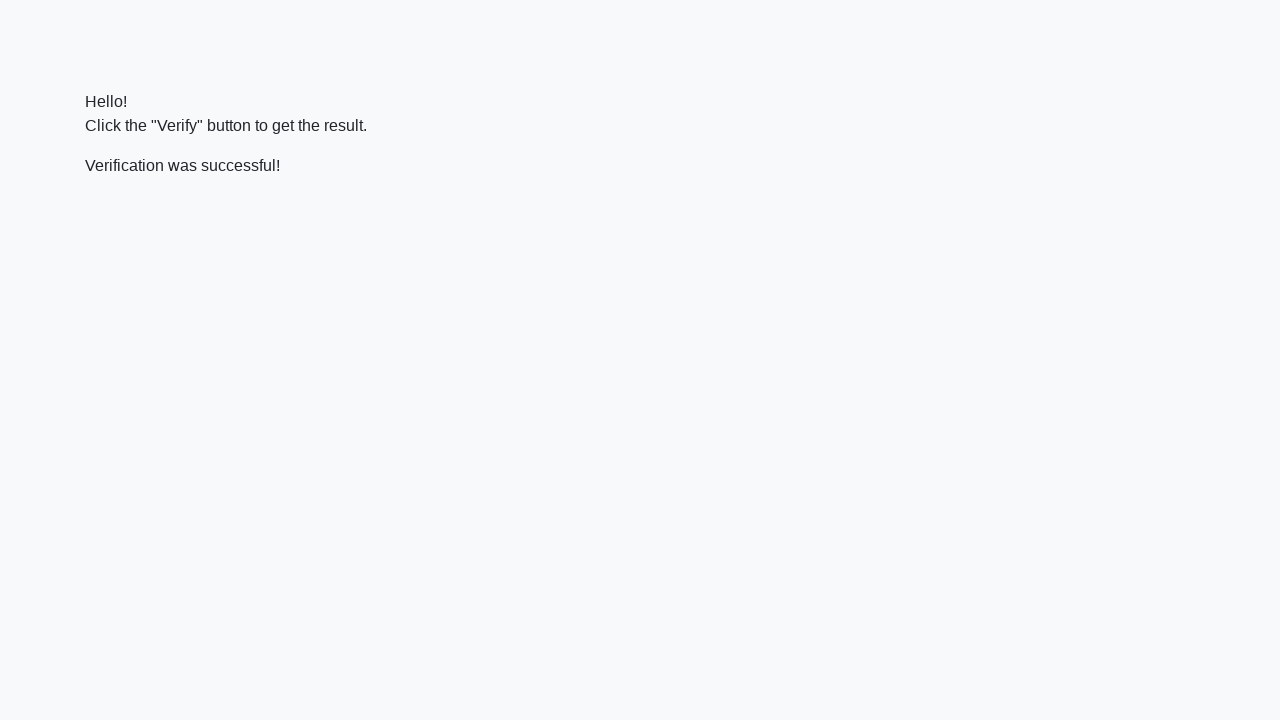